Tests drag and drop functionality by dragging an element and dropping it onto a target area

Starting URL: http://only-testing-blog.blogspot.com/2014/09/drag-and-drop.html

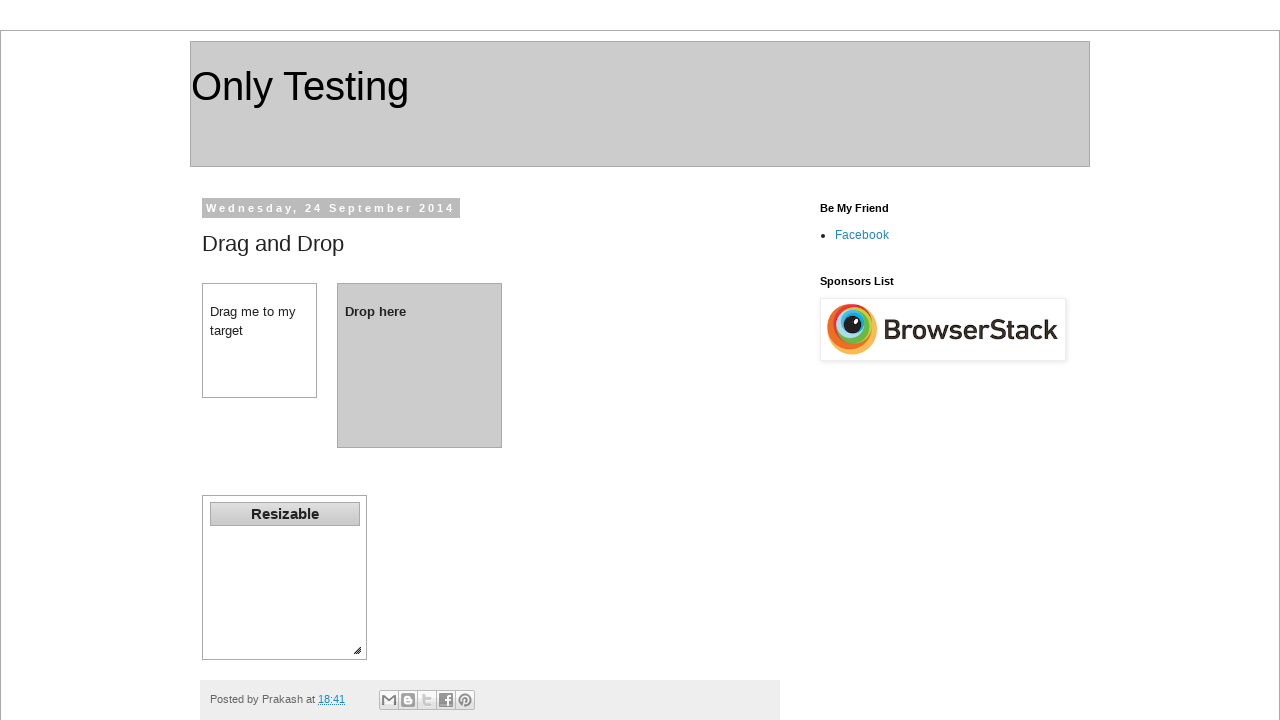

Waited for drag source element (#dragdiv) to load
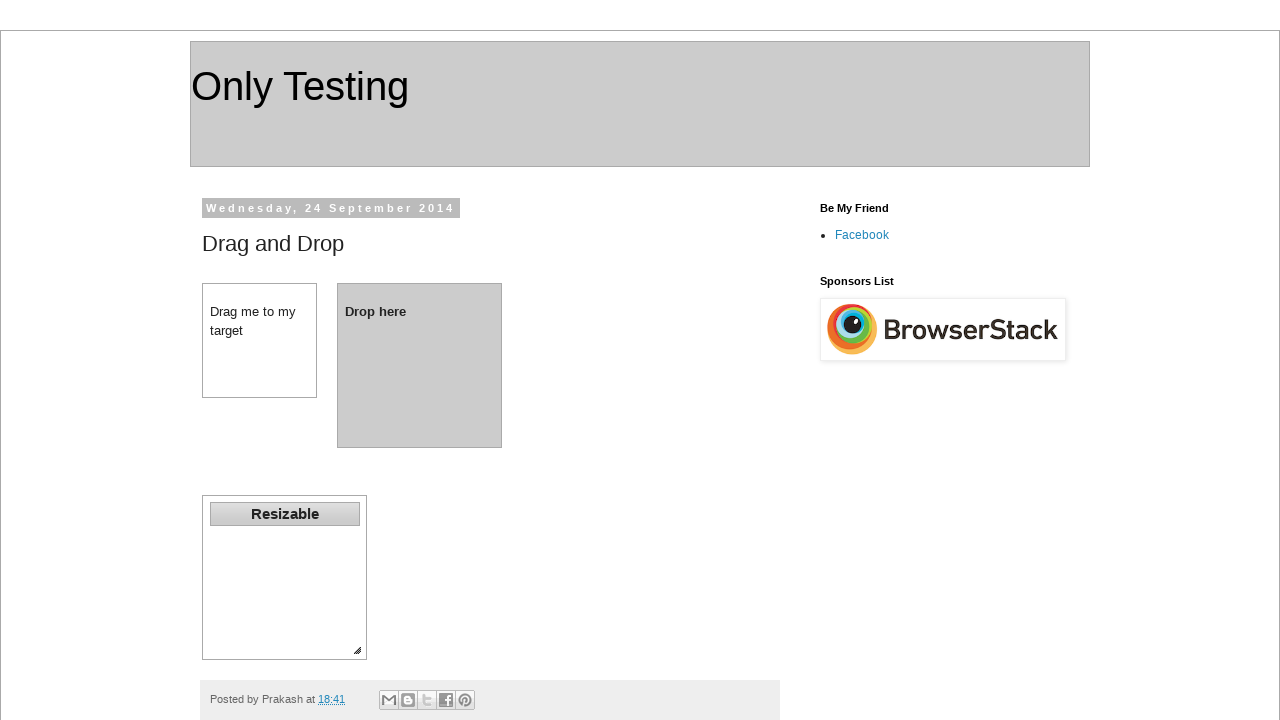

Waited for drop target element (#dropdiv) to load
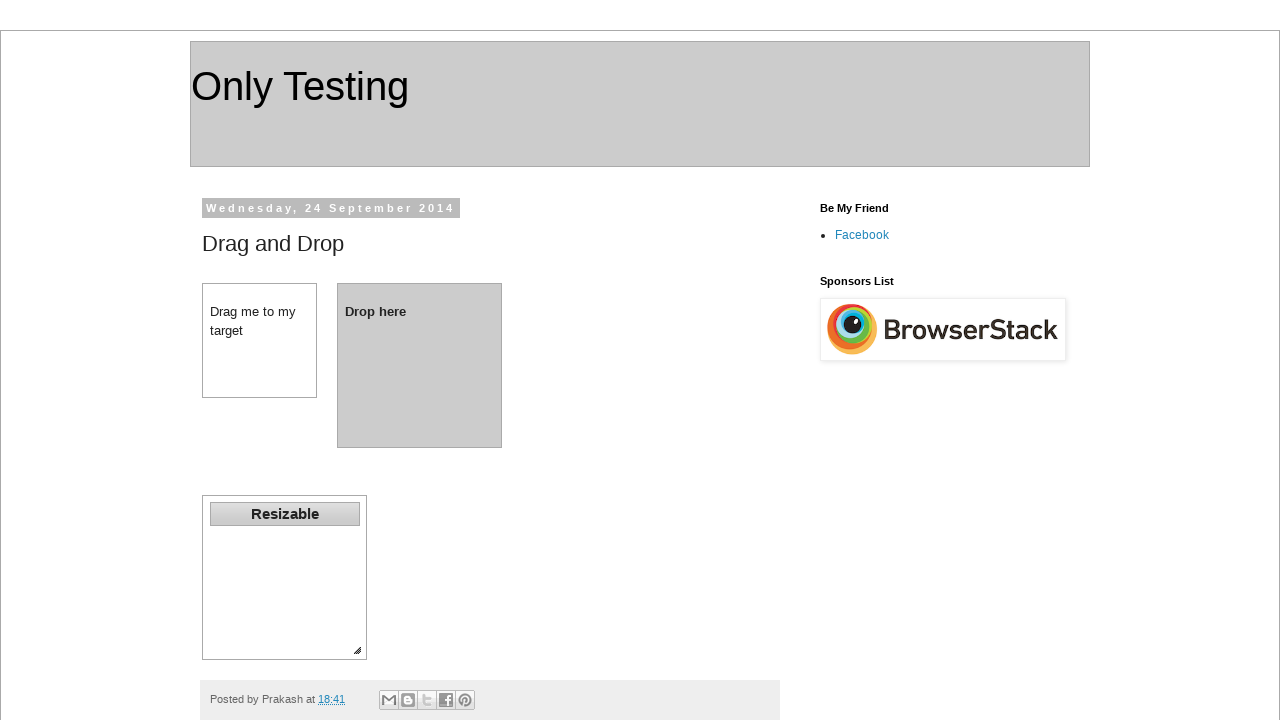

Located drag source element (#dragdiv)
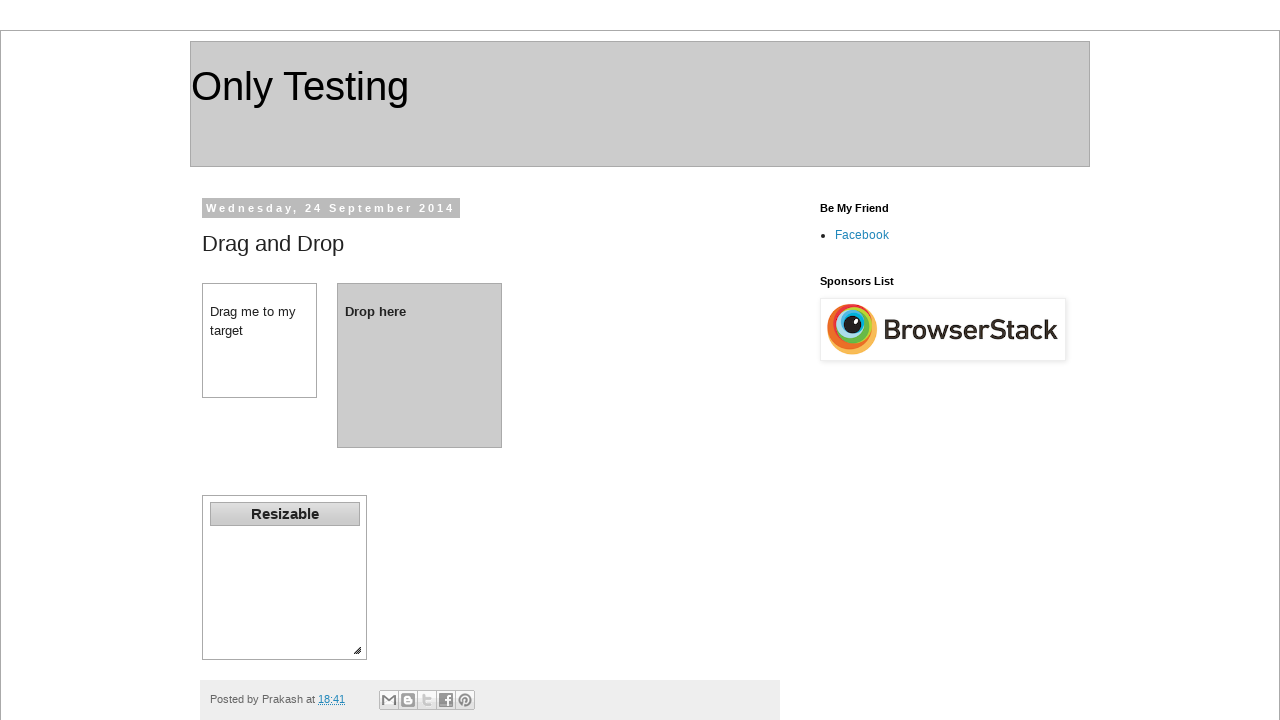

Located drop target element (#dropdiv p)
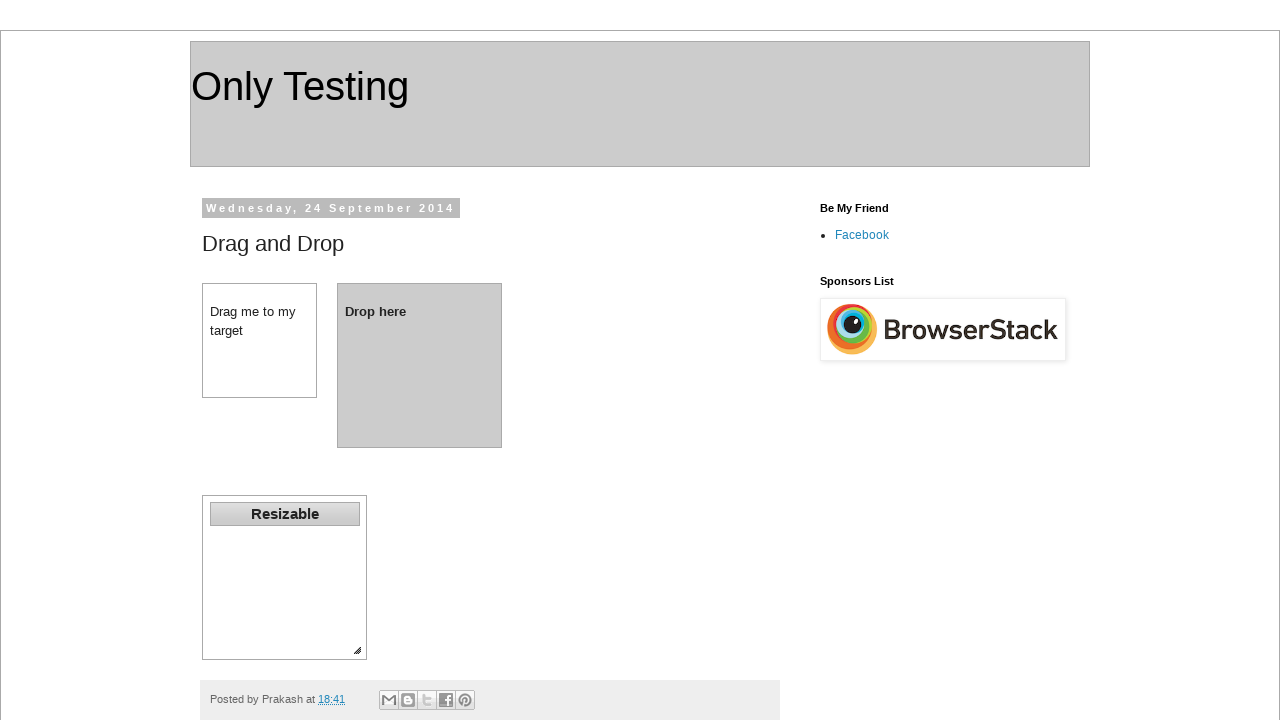

Dragged source element and dropped it onto target element at (420, 313)
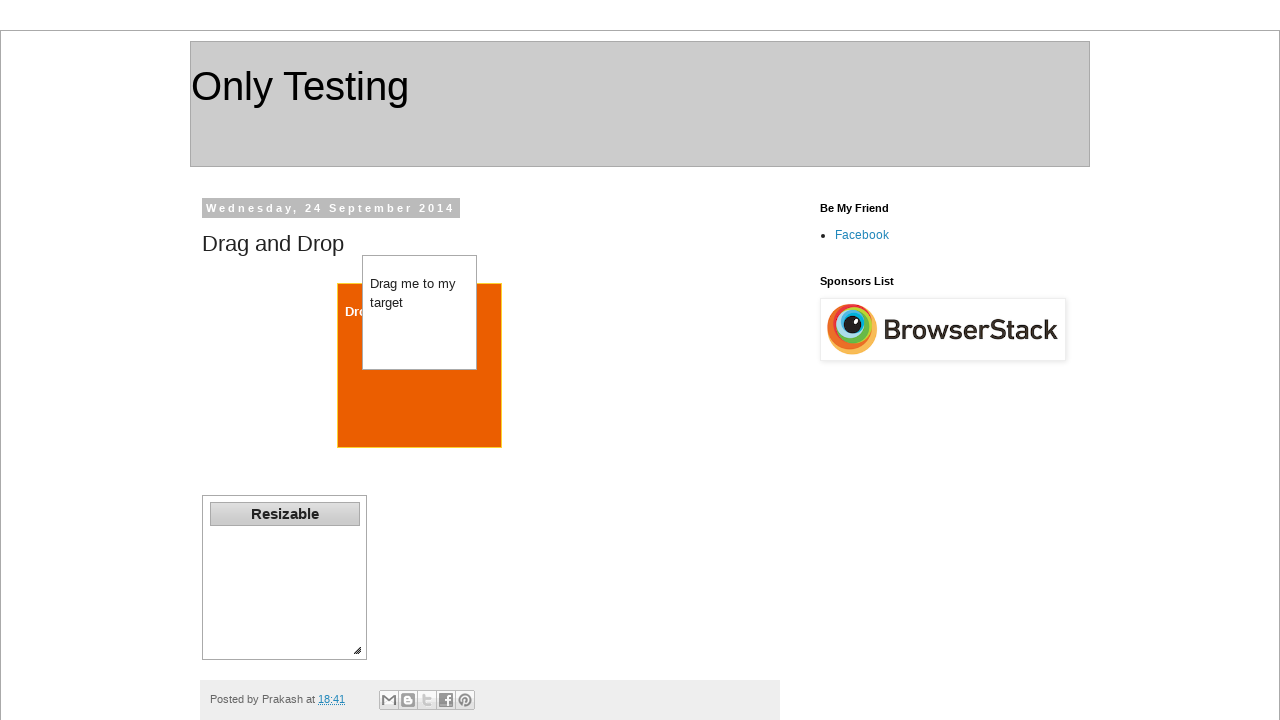

Verified drop was successful - 'Dropped!' text appeared in target element
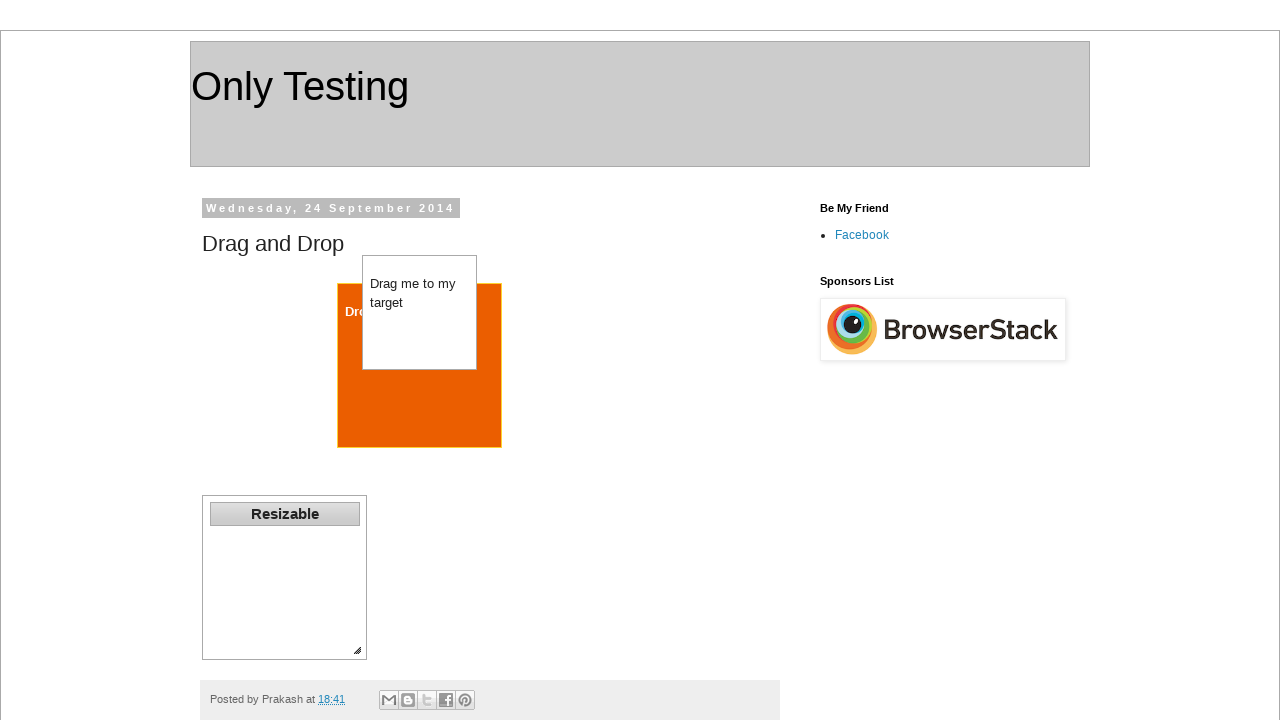

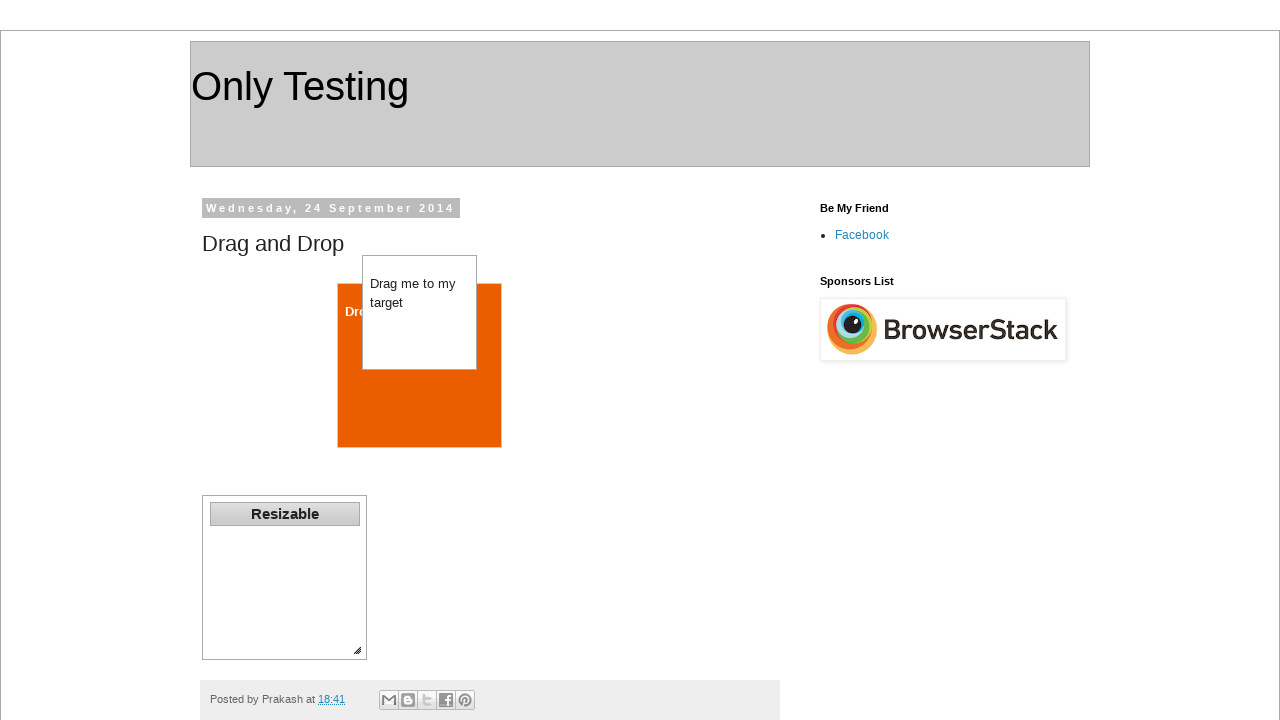